Tests the add/remove elements functionality by clicking the Add Element button, verifying the Delete button appears, clicking Delete, and verifying the page heading is still visible.

Starting URL: https://the-internet.herokuapp.com/add_remove_elements/

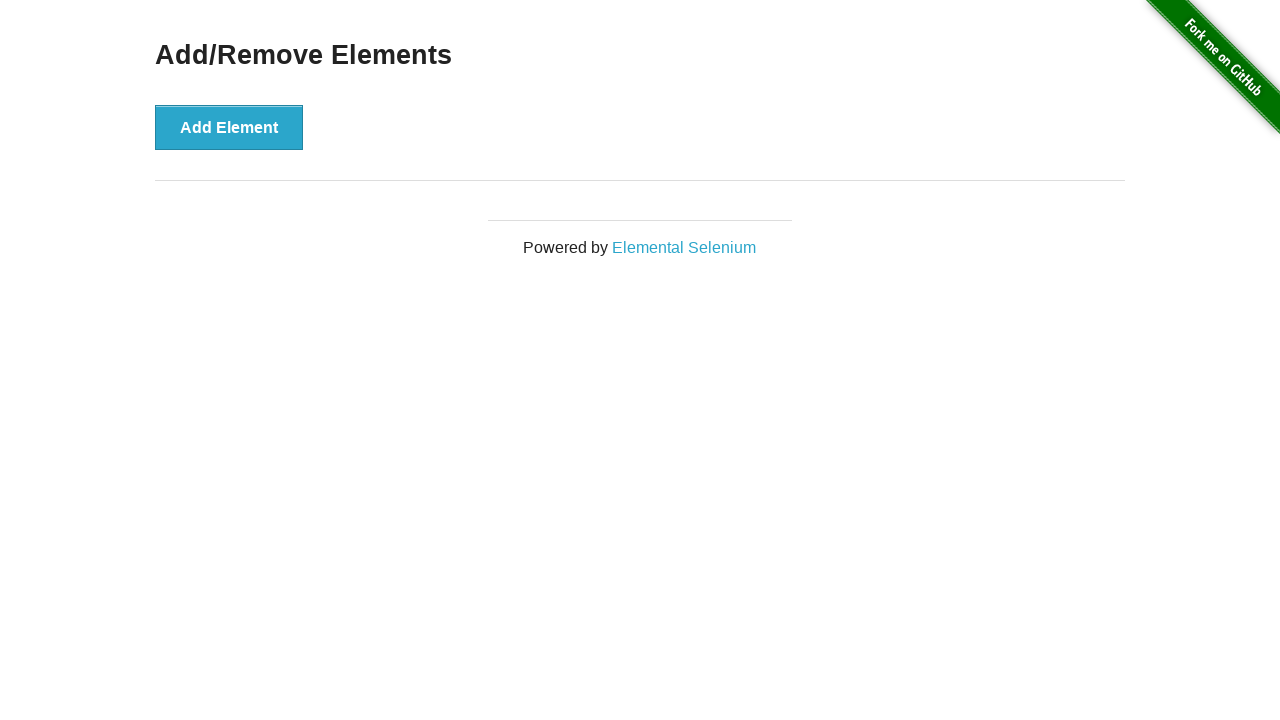

Clicked the Add Element button at (229, 127) on button[onclick='addElement()']
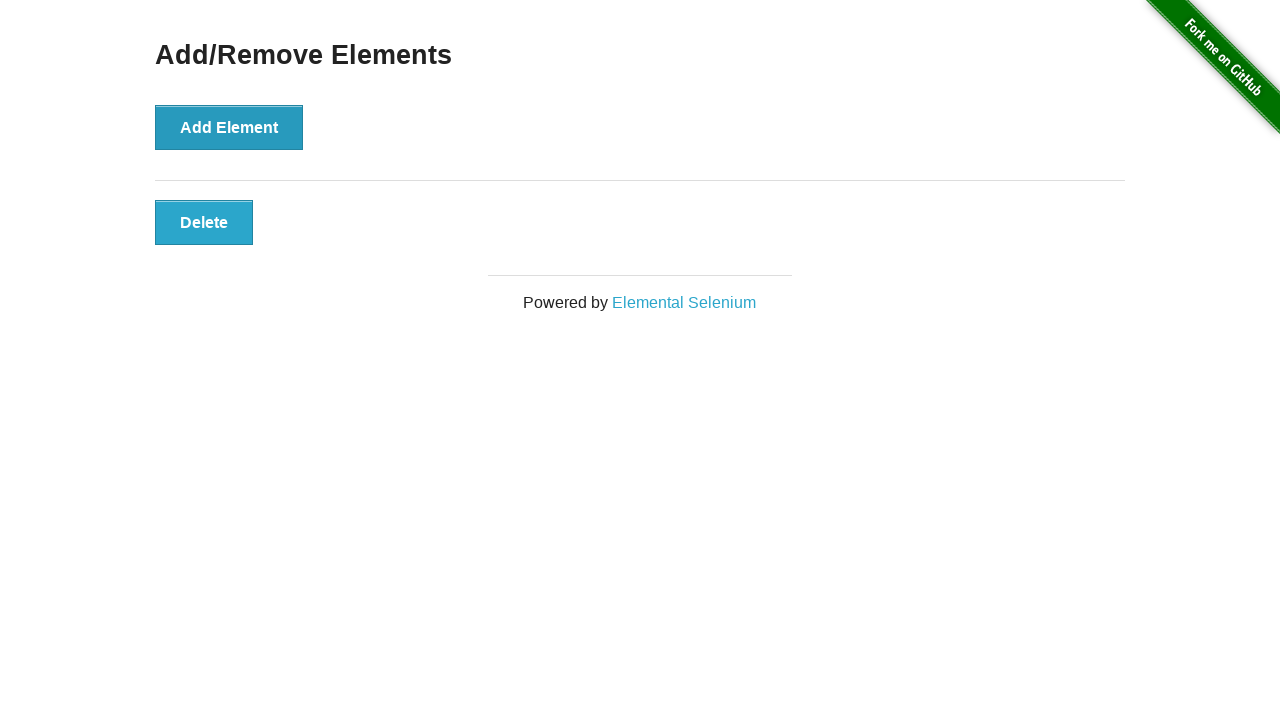

Delete button appeared on the page
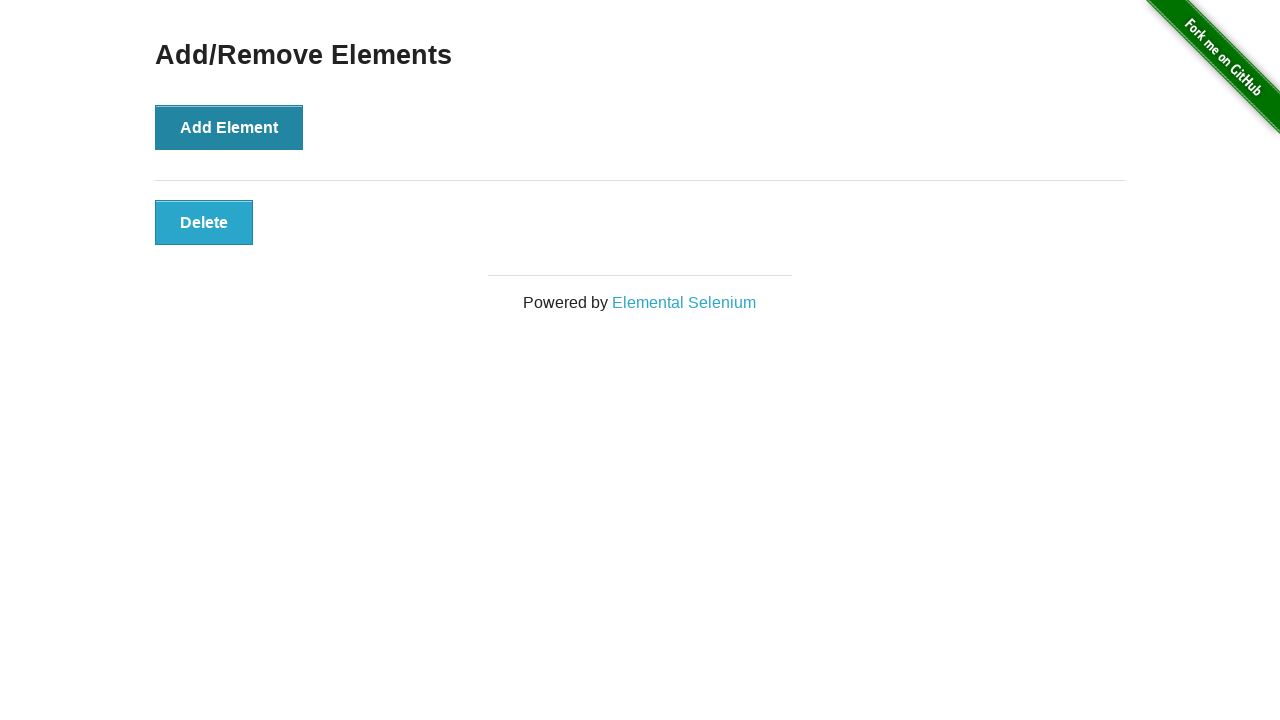

Clicked the Delete button at (204, 222) on button[onclick='deleteElement()']
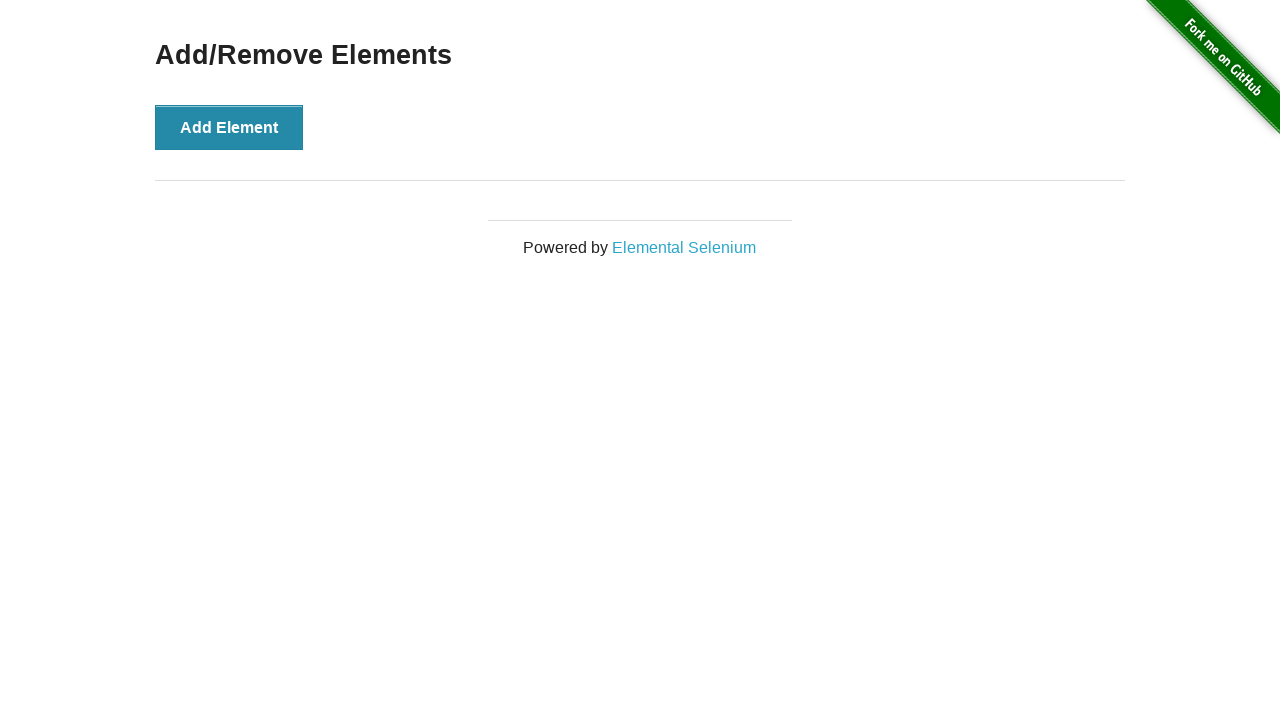

Verified the Add/Remove Elements heading is still visible
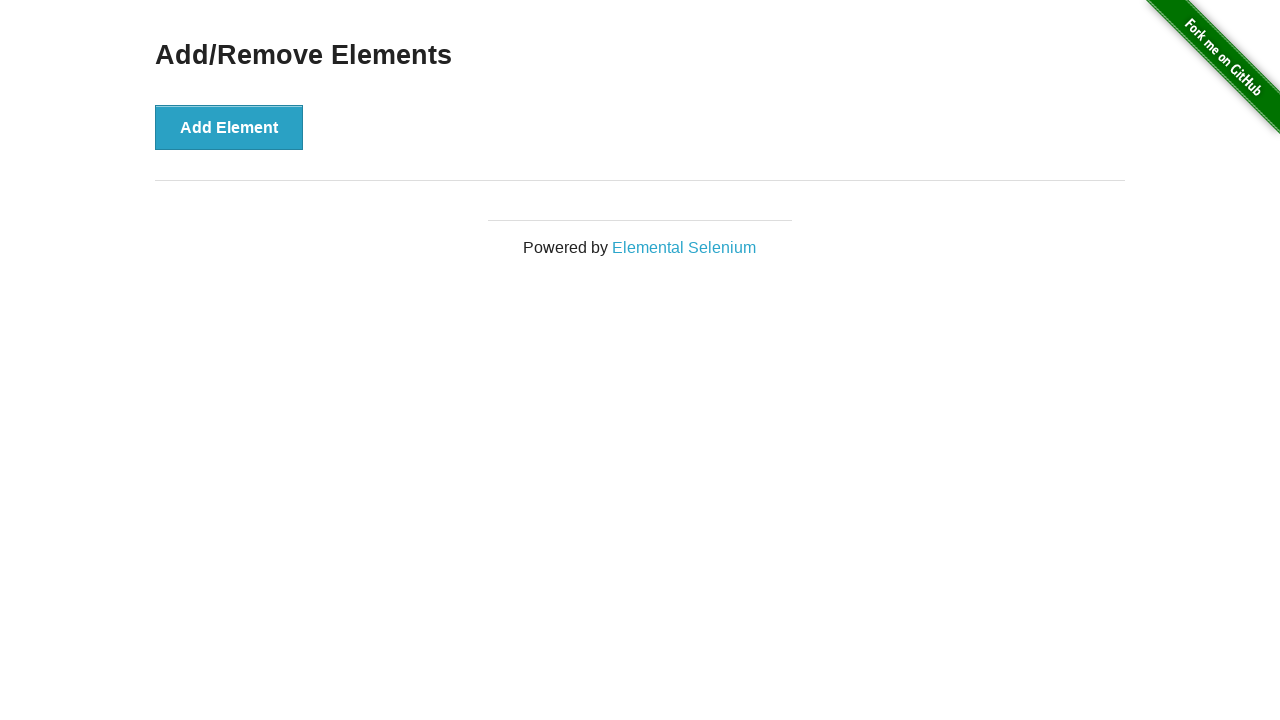

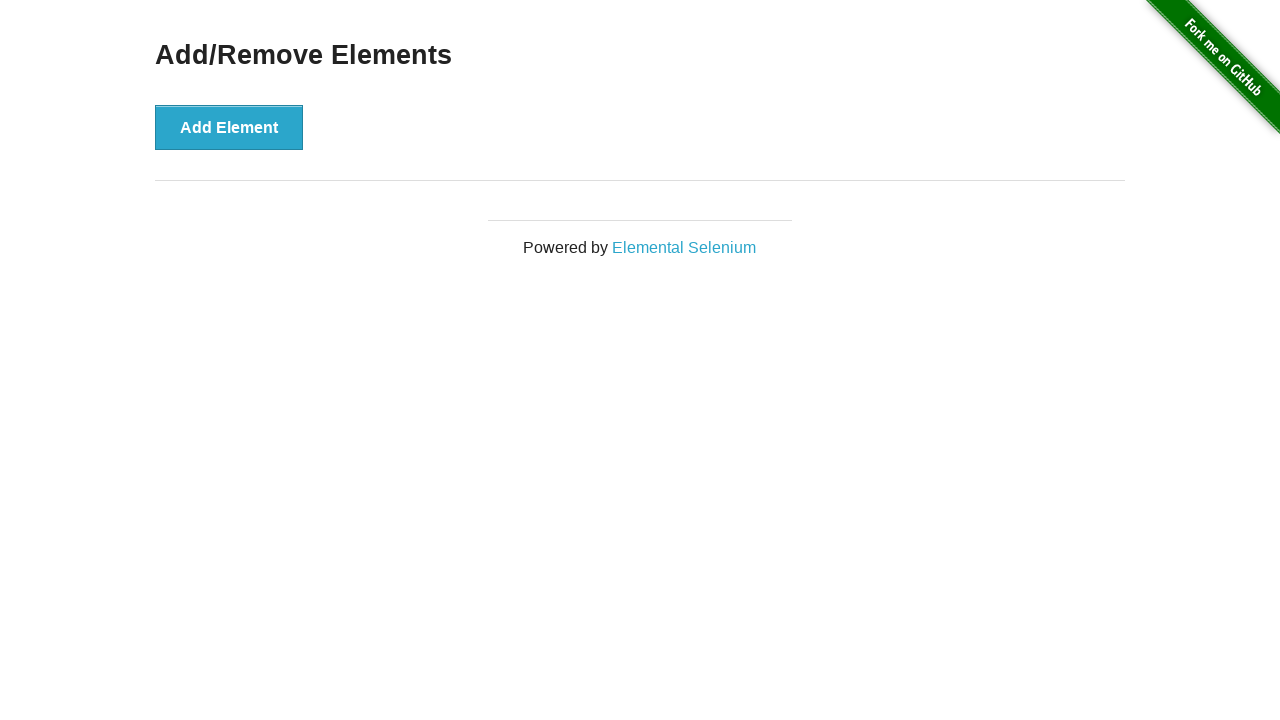